Tests confirmation alert by dismissing it and verifying the cancel action

Starting URL: https://demoqa.com/alerts

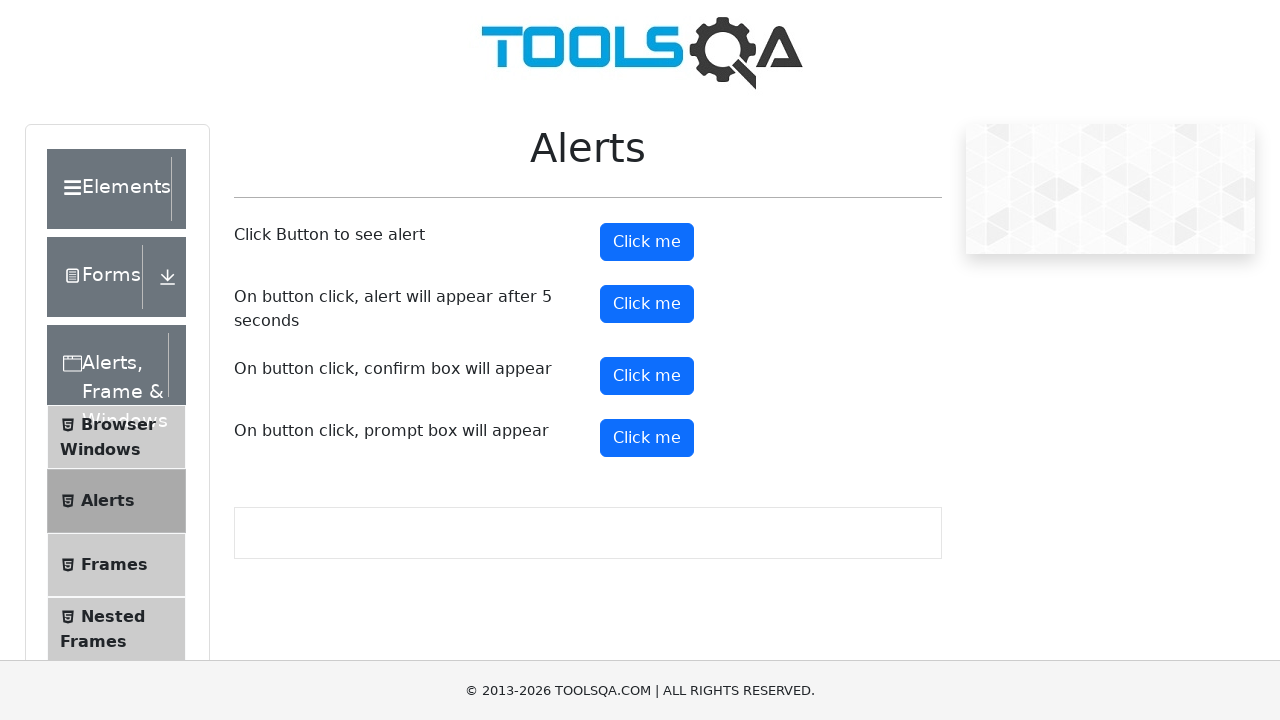

Set up dialog handler to dismiss confirmation alerts
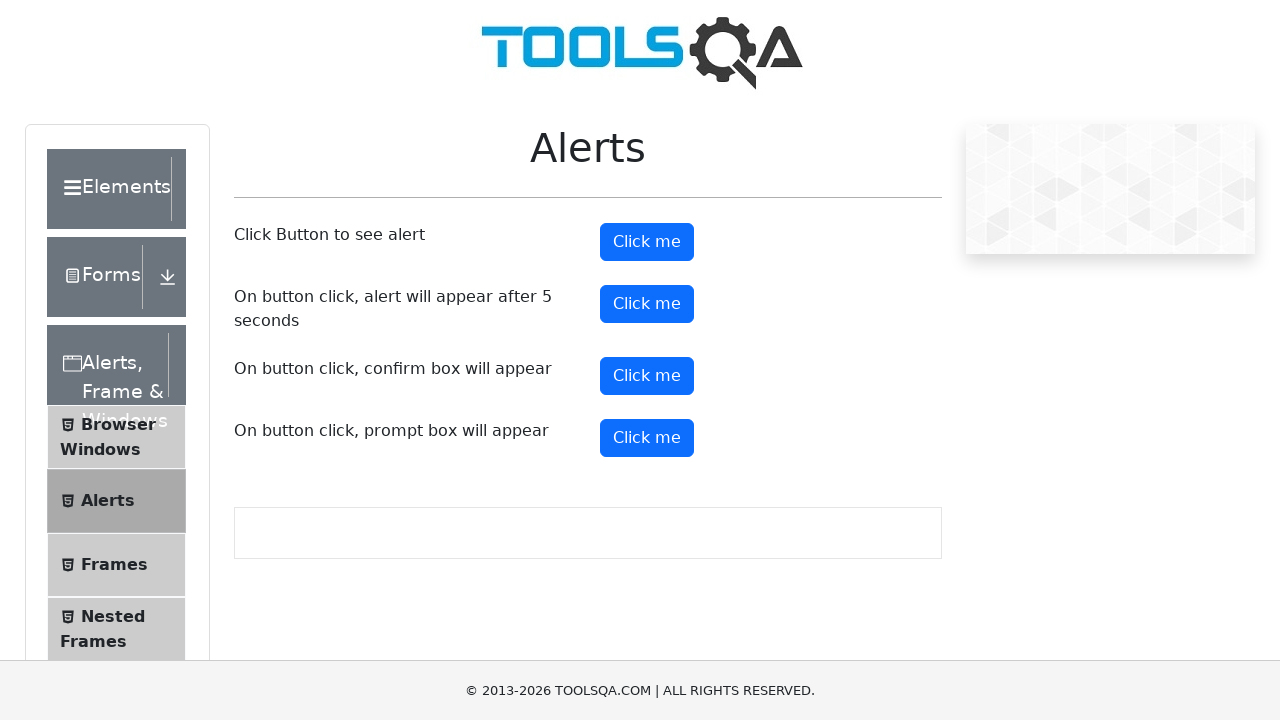

Clicked confirm button to trigger confirmation alert at (647, 376) on #confirmButton
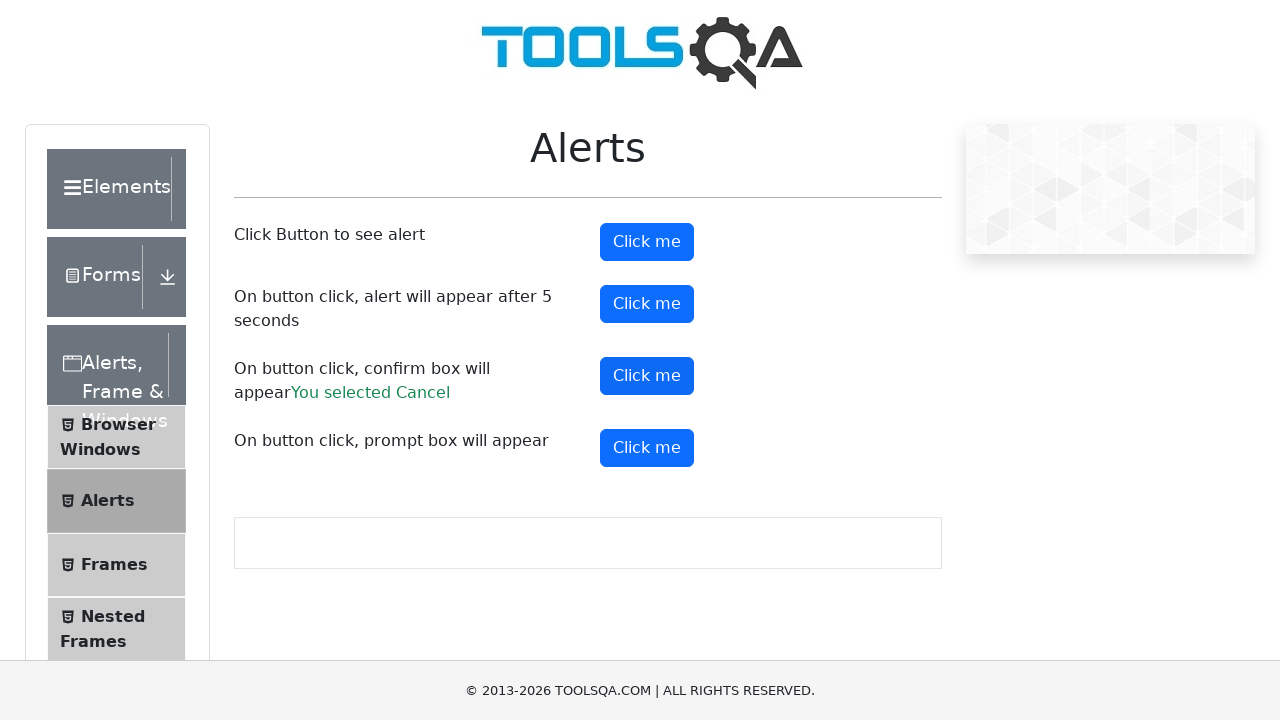

Waited for confirmation result to appear
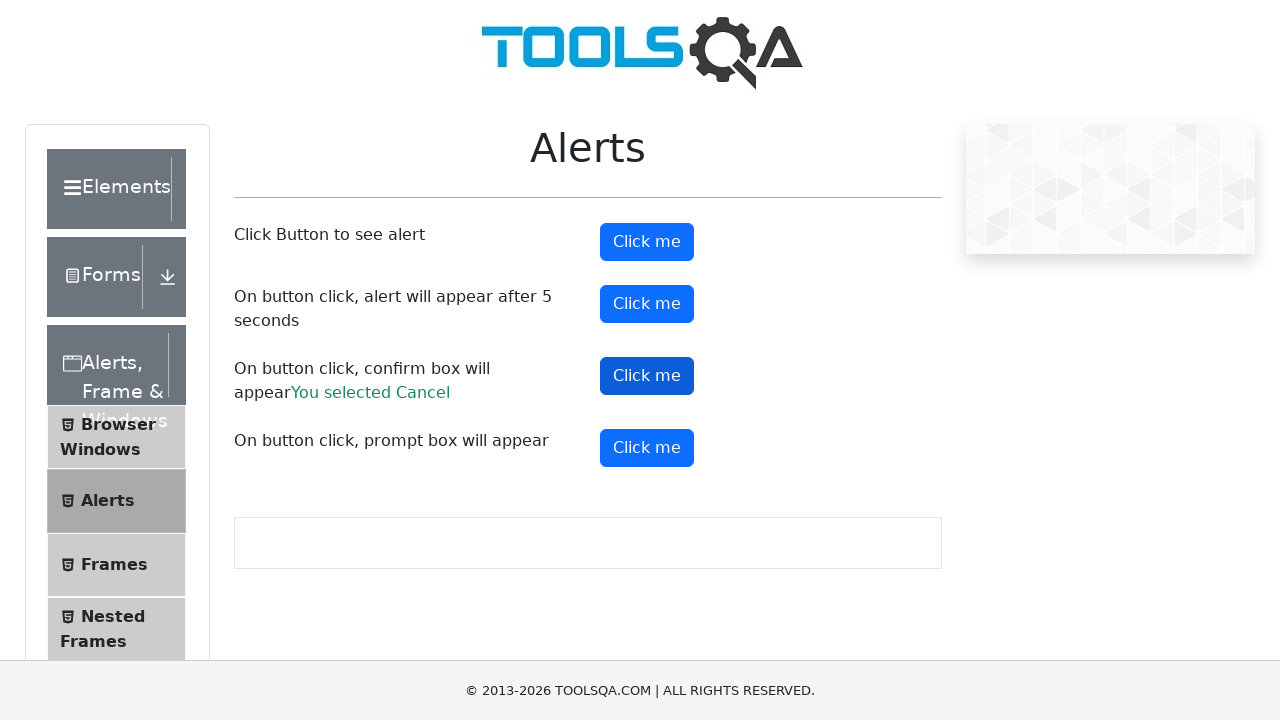

Retrieved confirmation result text
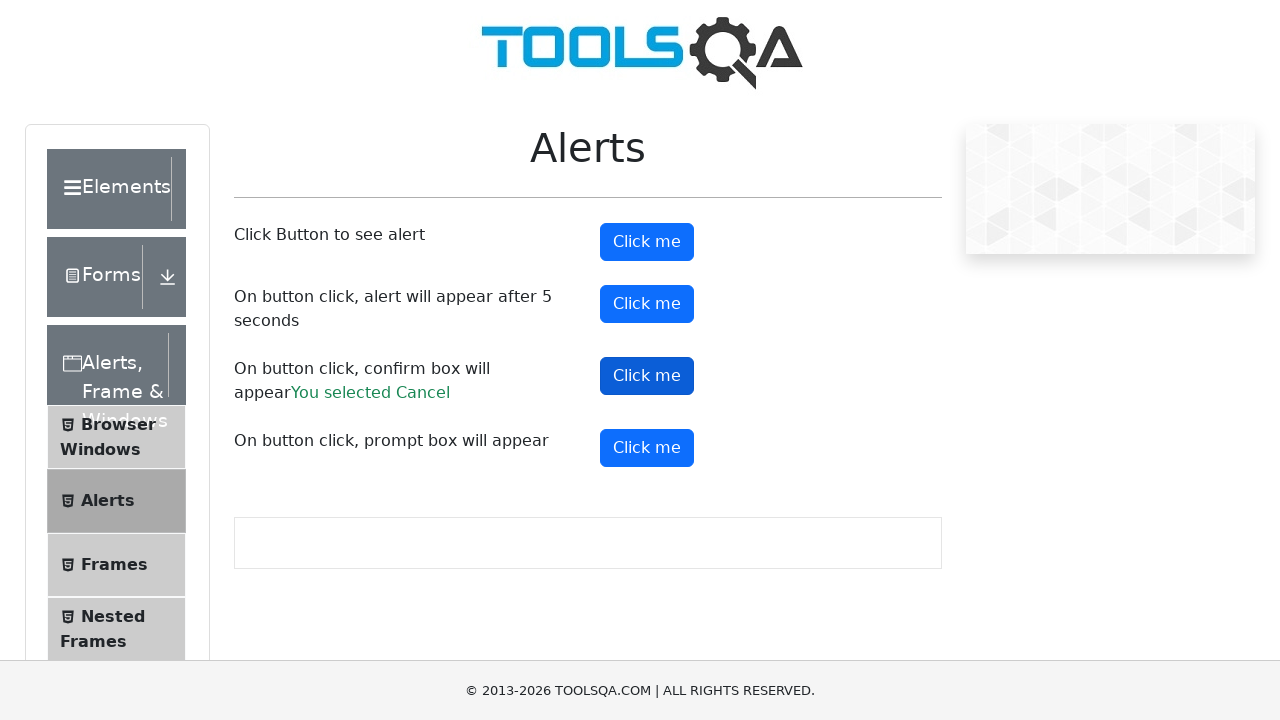

Verified that 'Cancel' action was confirmed in the alert result
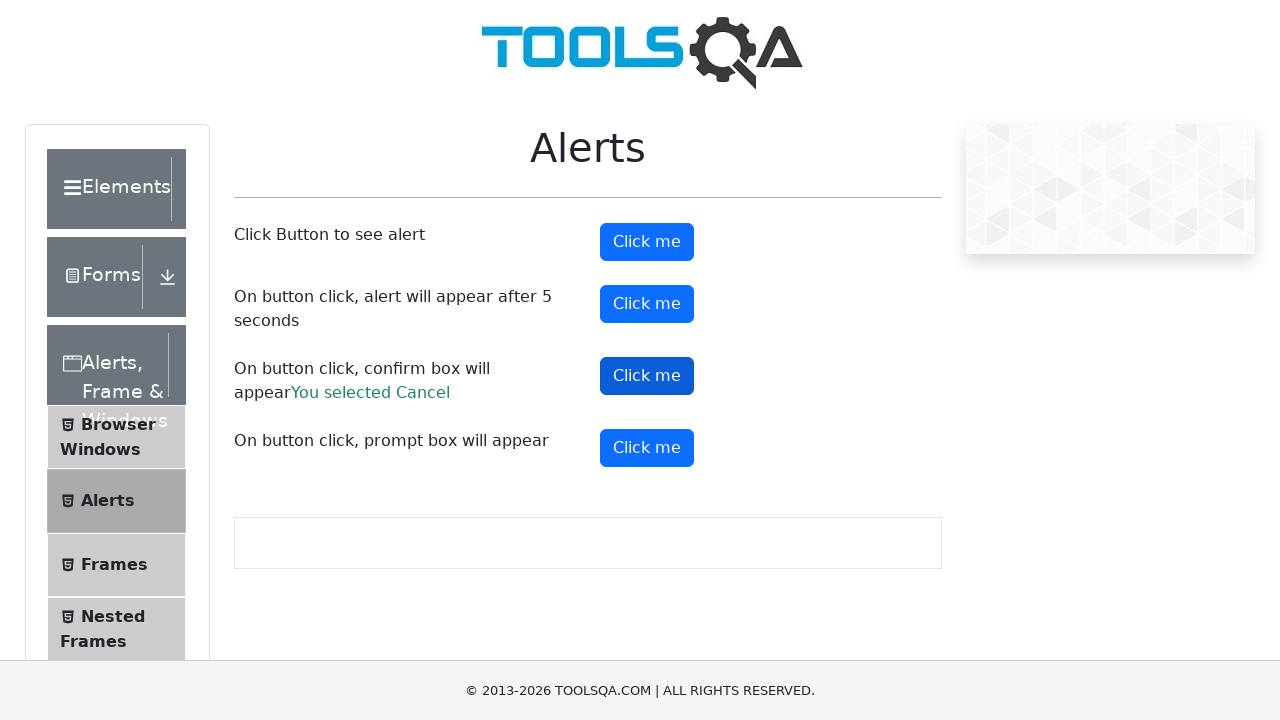

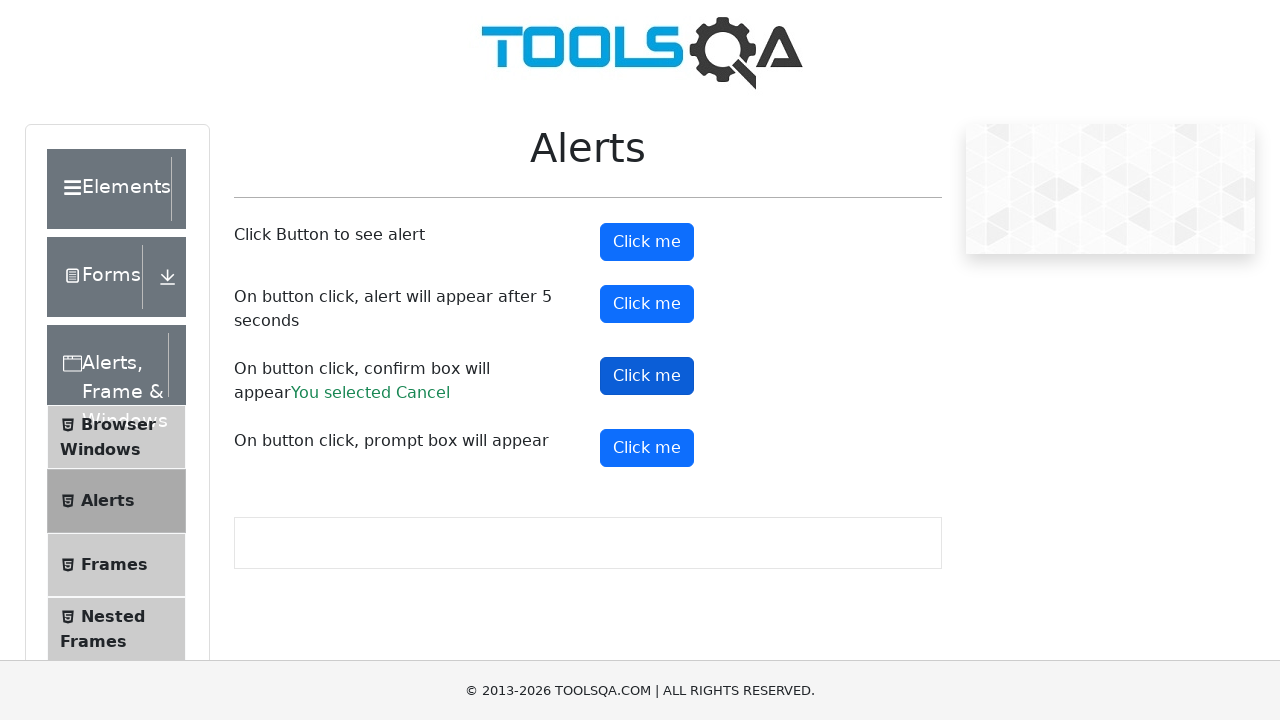